Tests hover functionality by hovering over an avatar image and verifying that the hidden caption/additional user information becomes visible.

Starting URL: http://the-internet.herokuapp.com/hovers

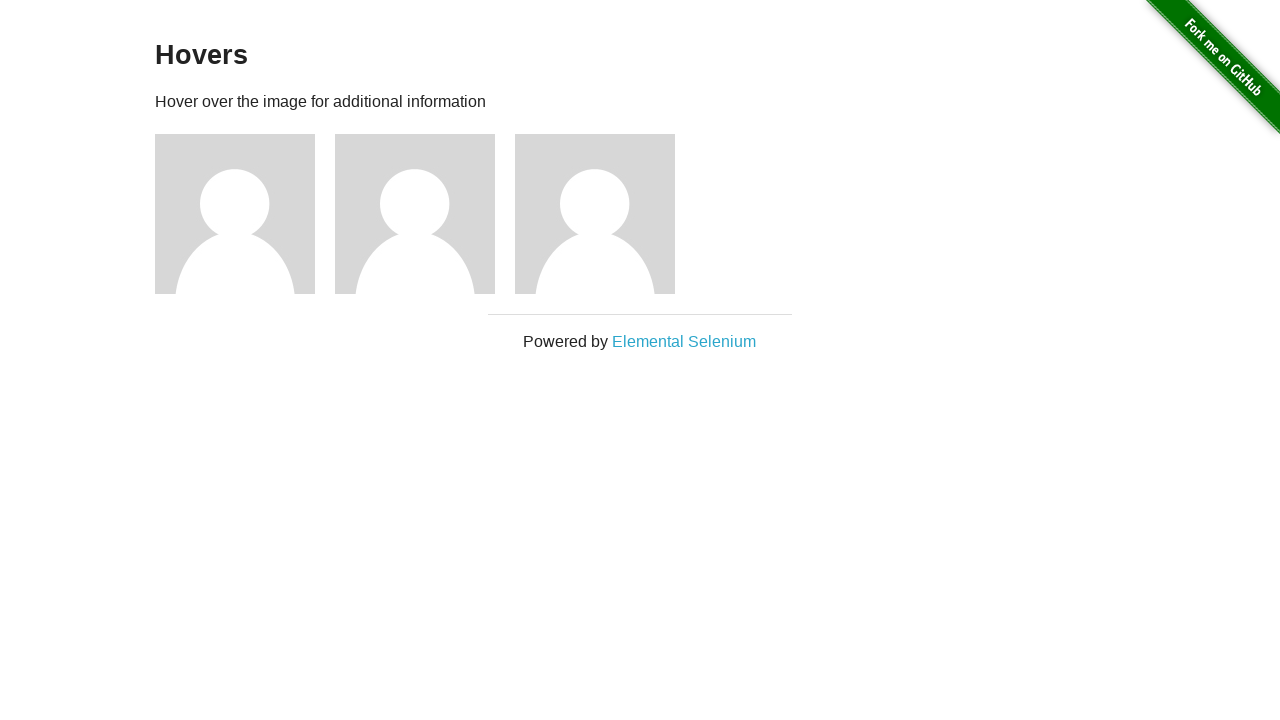

Navigated to hovers test page
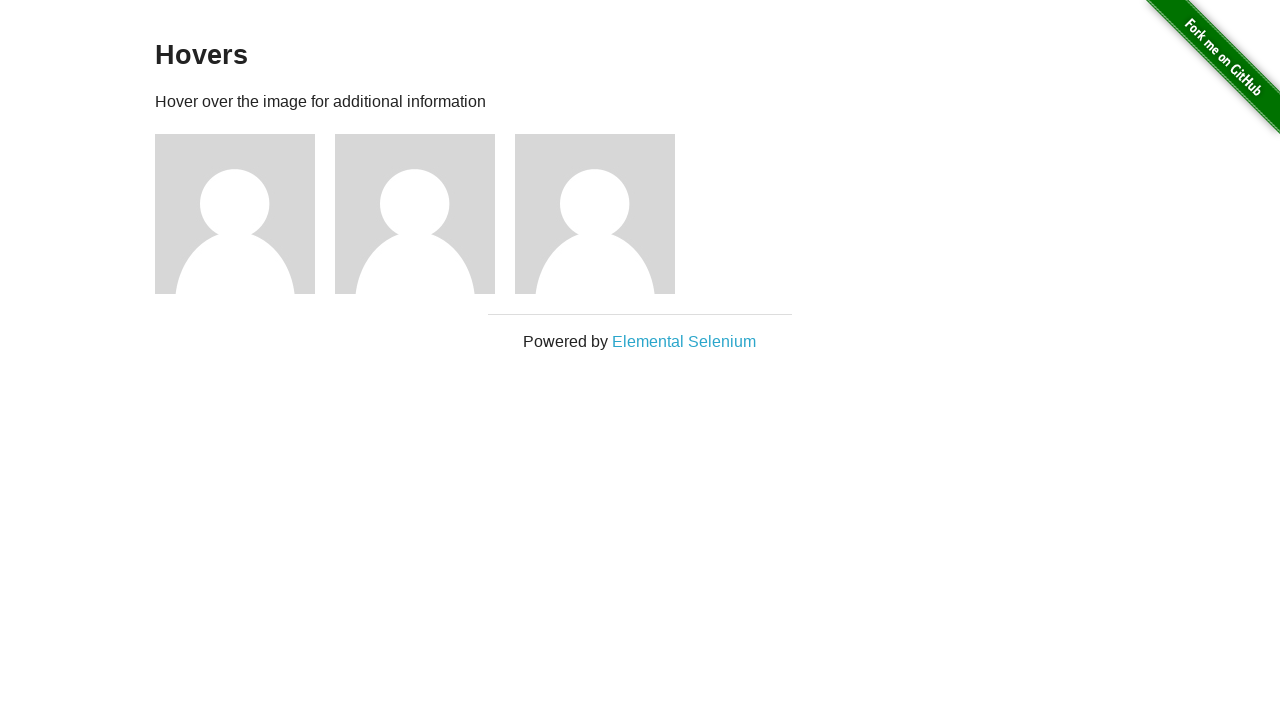

Located first avatar figure element
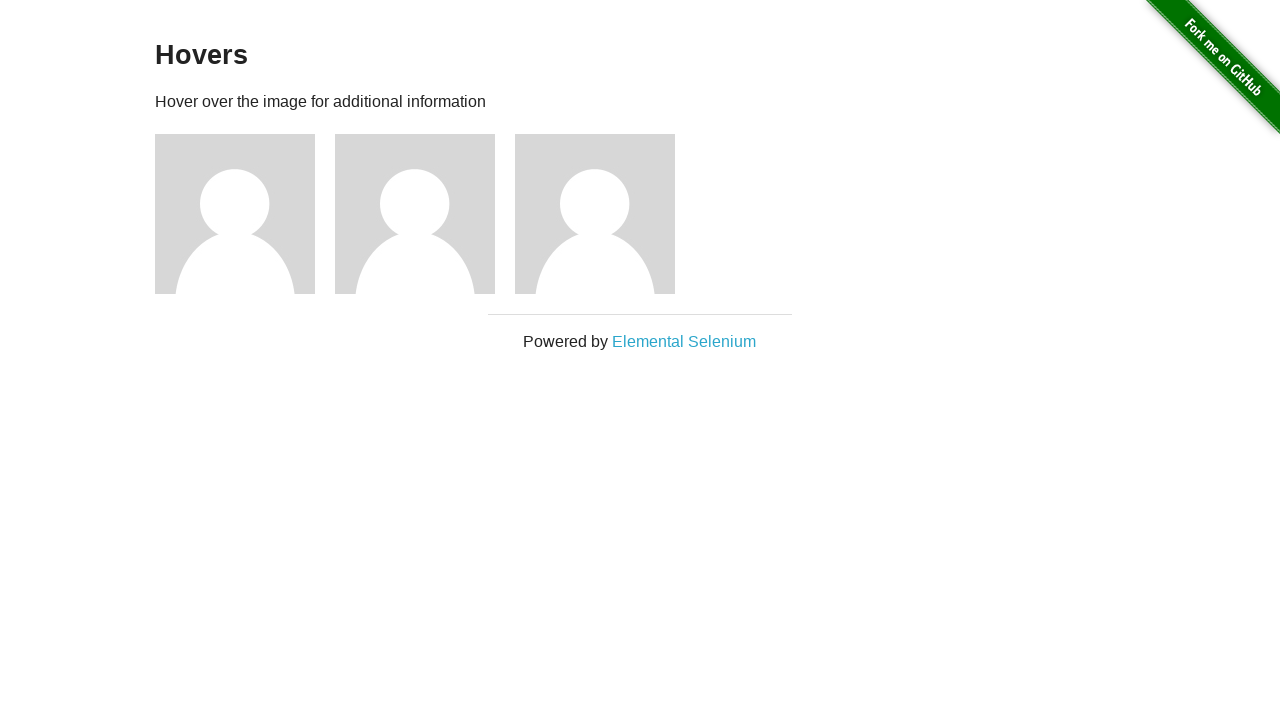

Hovered over avatar image at (245, 214) on .figure >> nth=0
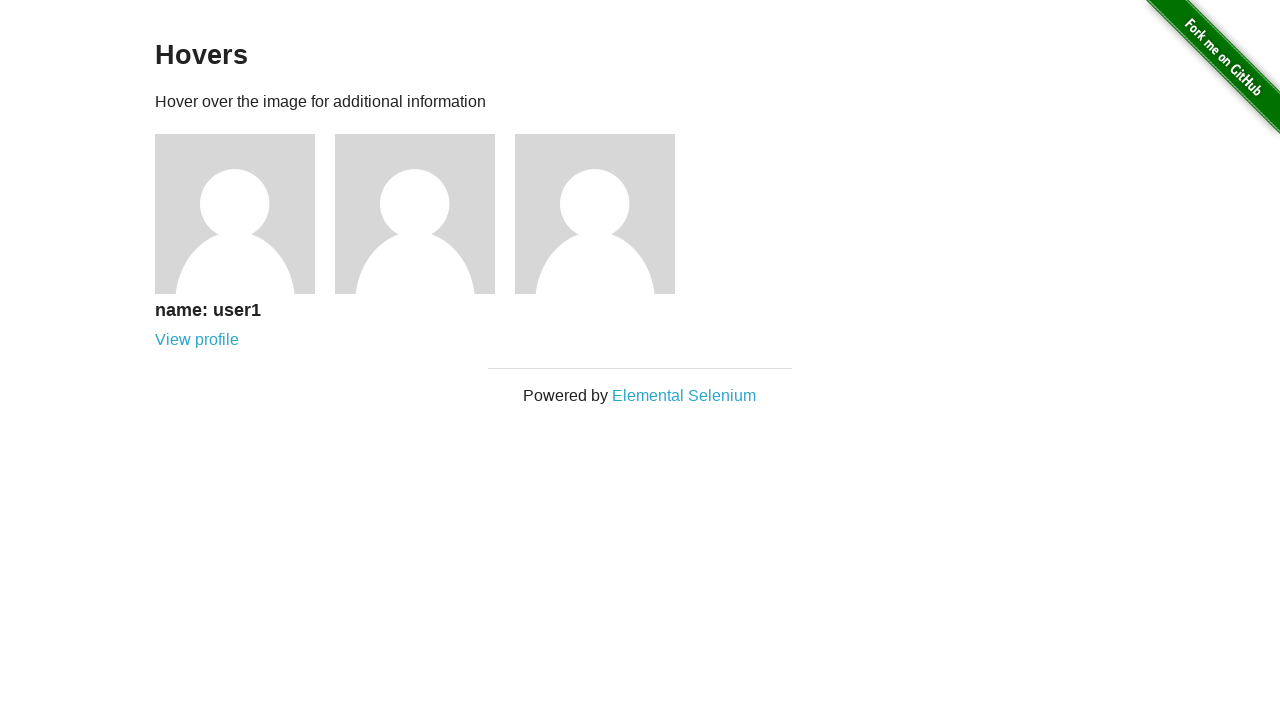

Caption/additional user information became visible
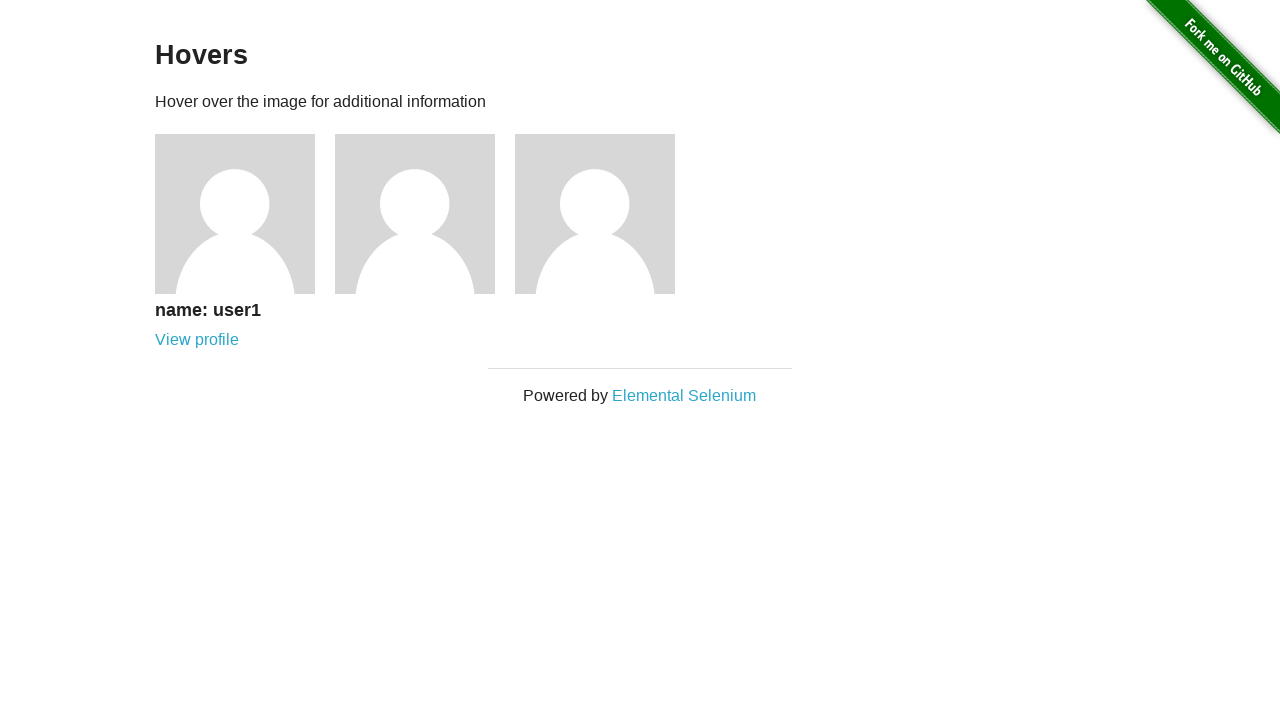

Located caption element
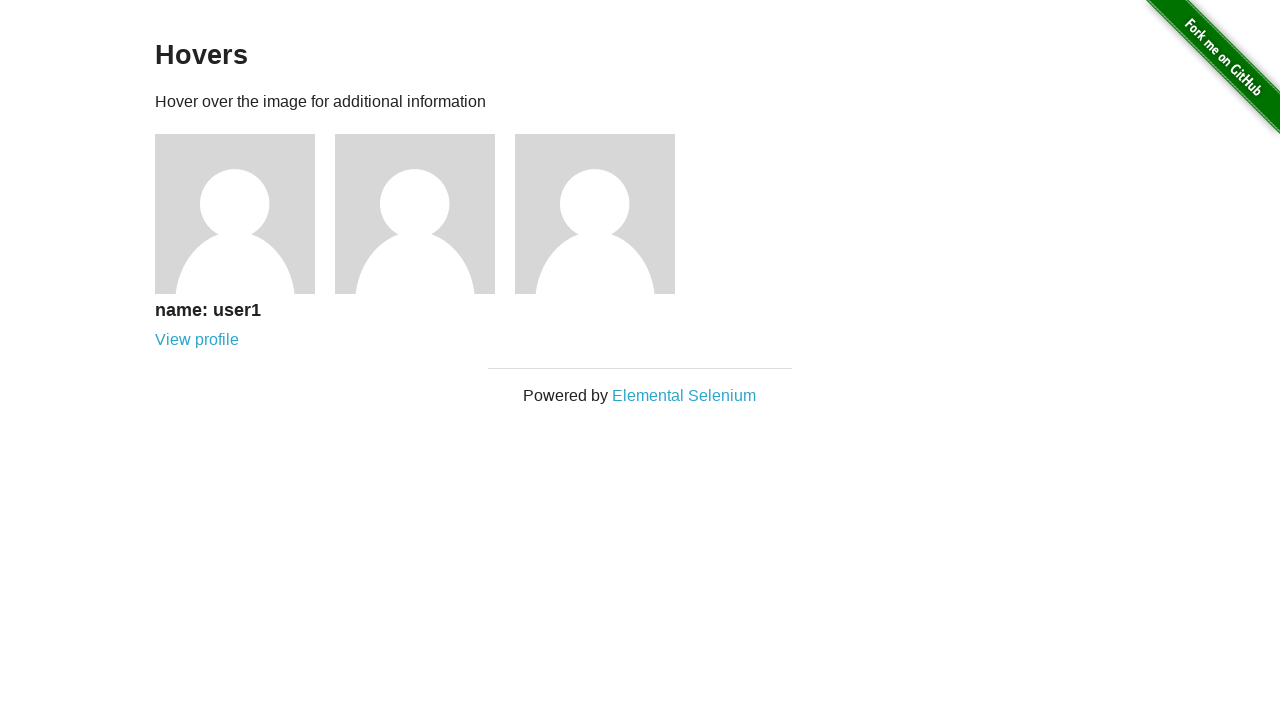

Asserted that caption is visible after hover
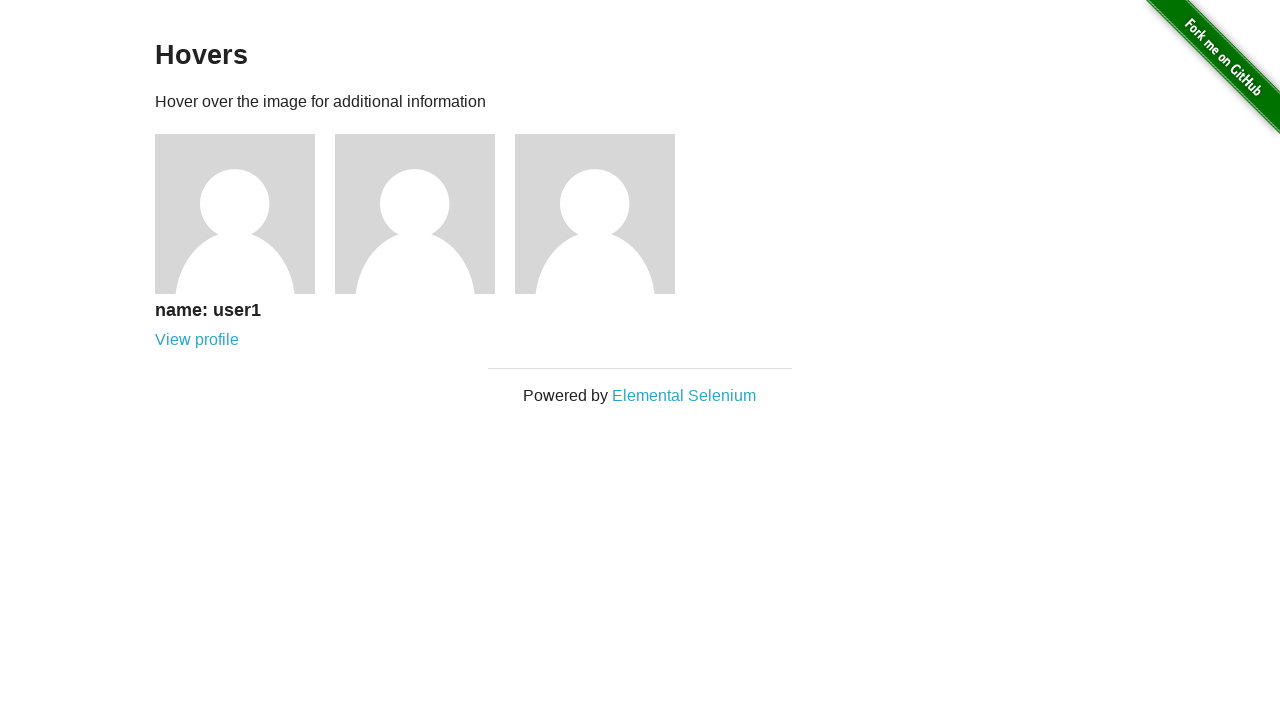

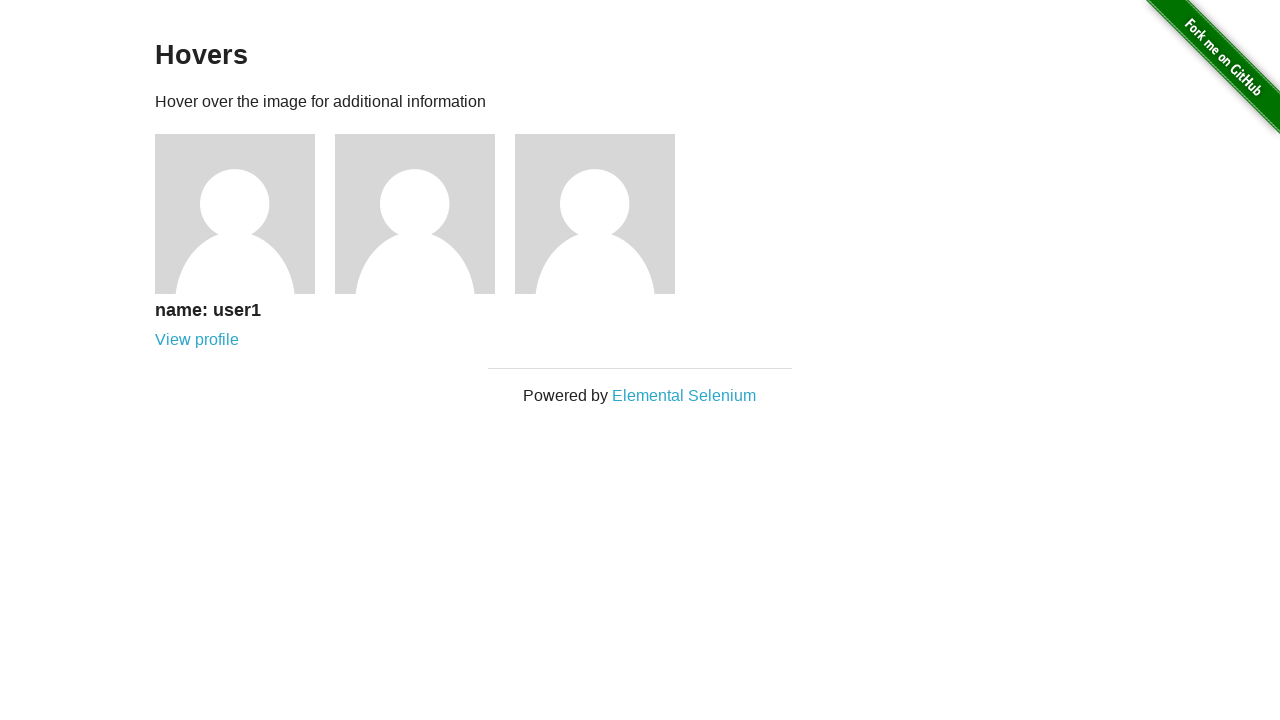